Tests page scrolling functionality by scrolling to the bottom of the Orange HRM demo page

Starting URL: https://opensource-demo.orangehrmlive.com/

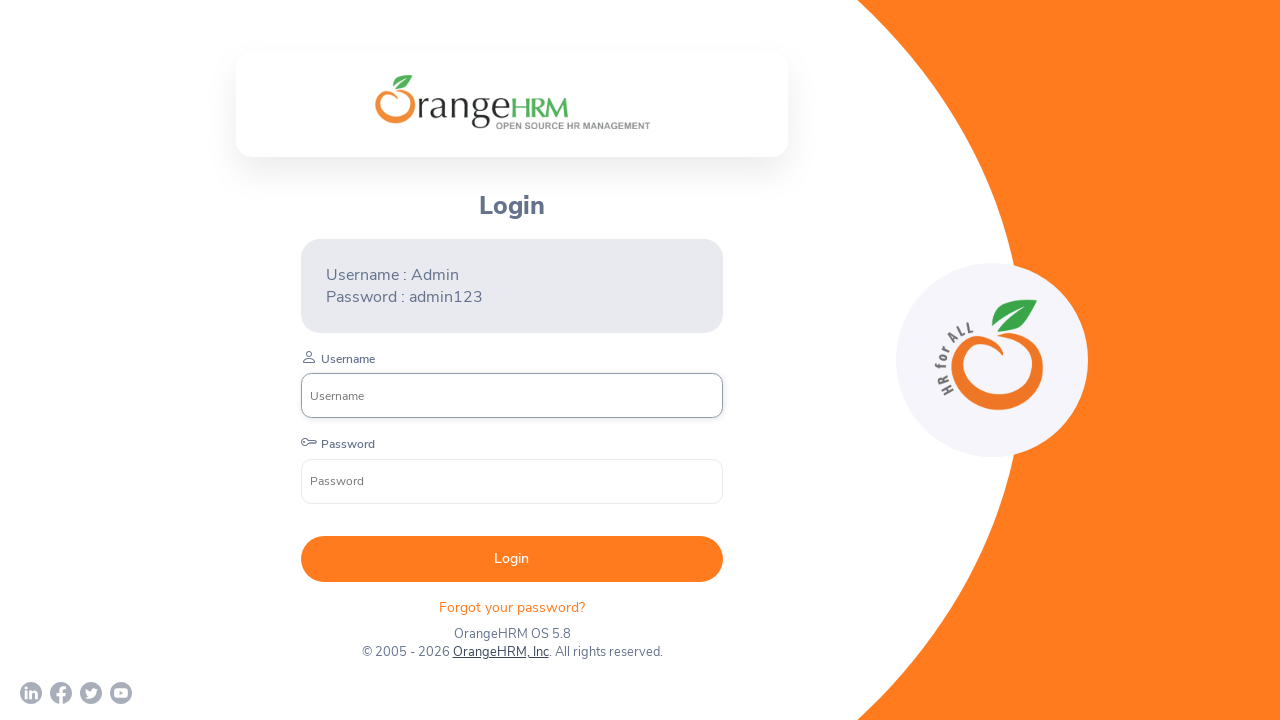

Navigated to Orange HRM demo page
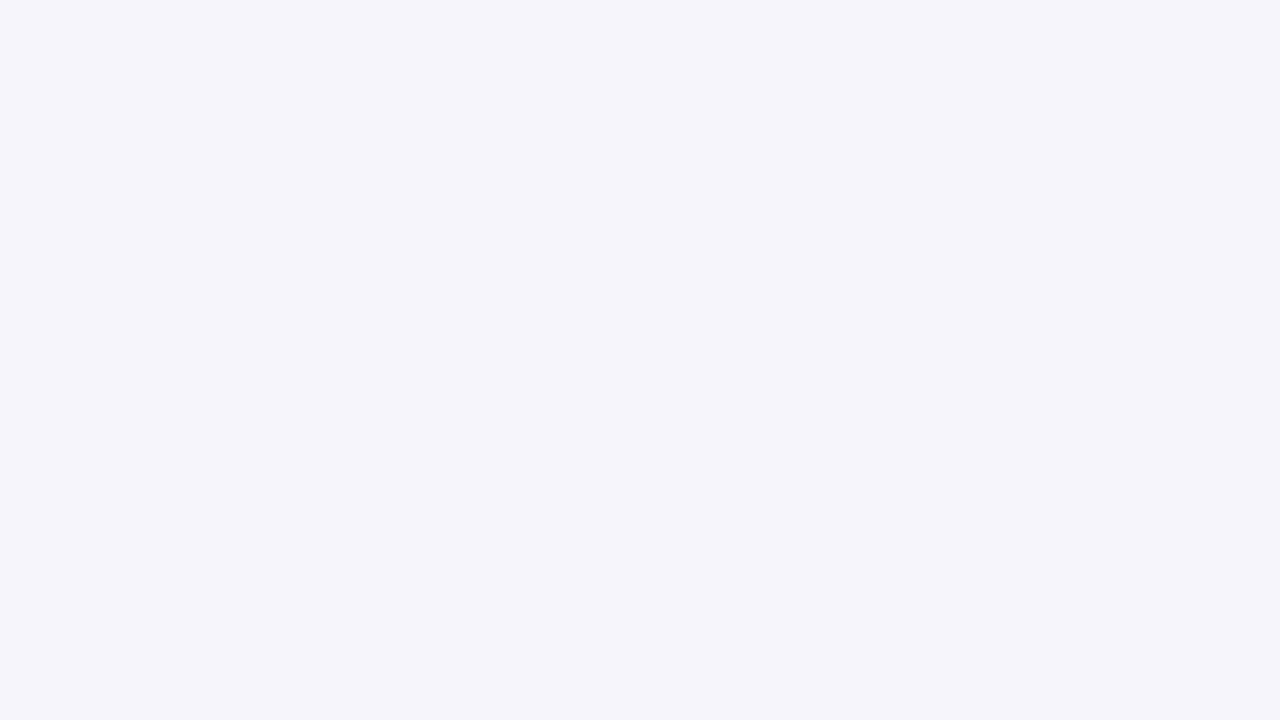

Scrolled to the bottom of the page
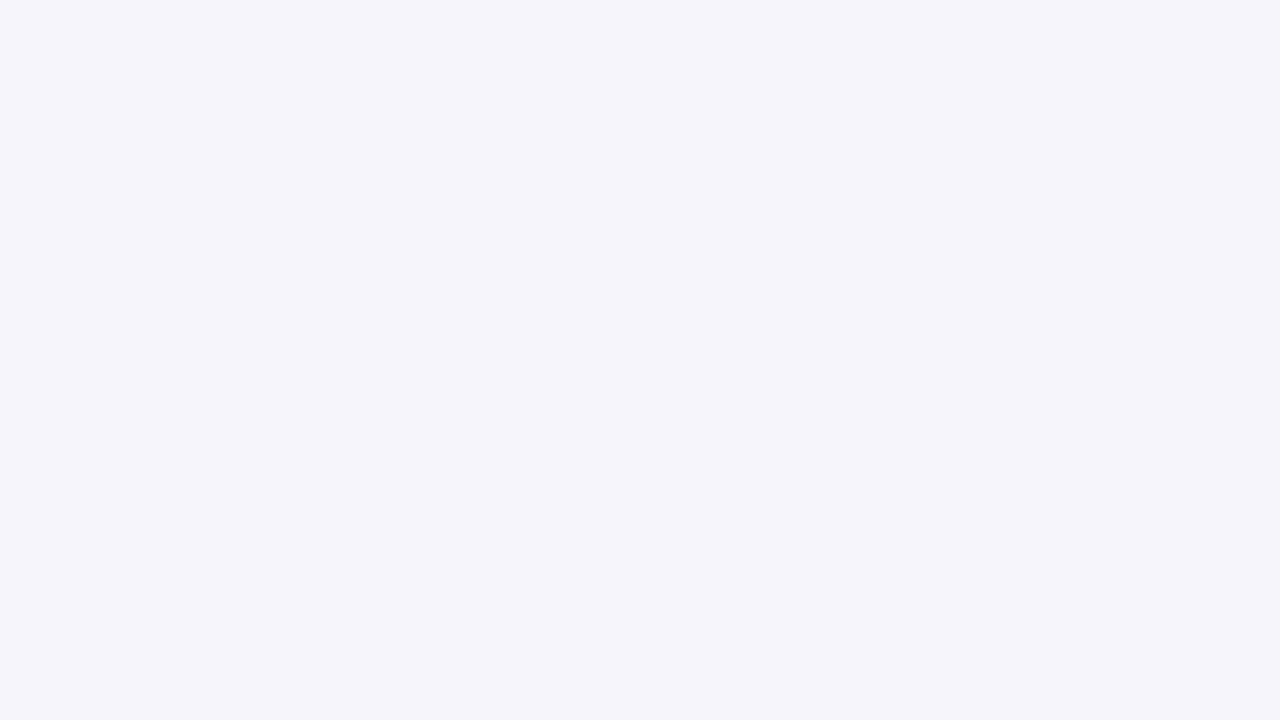

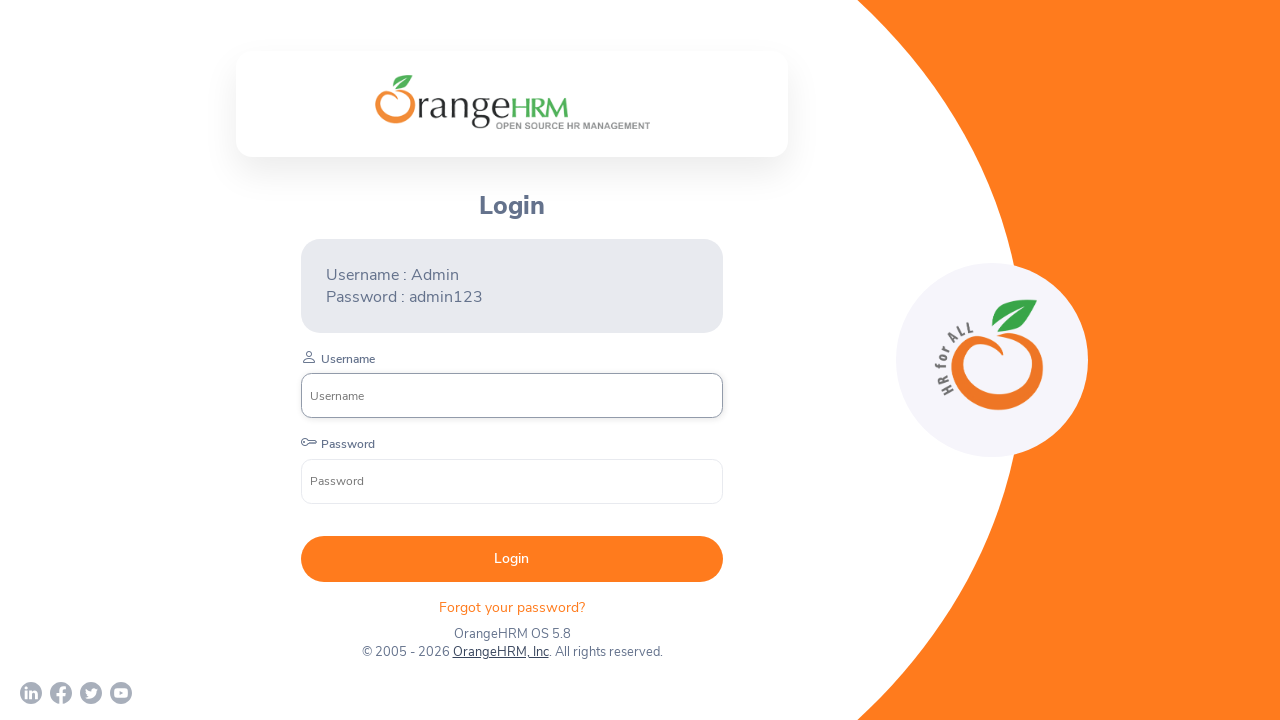